Solves a math captcha by calculating a formula based on a displayed value, then fills the answer and submits the form with checkbox selections

Starting URL: http://suninjuly.github.io/math.html

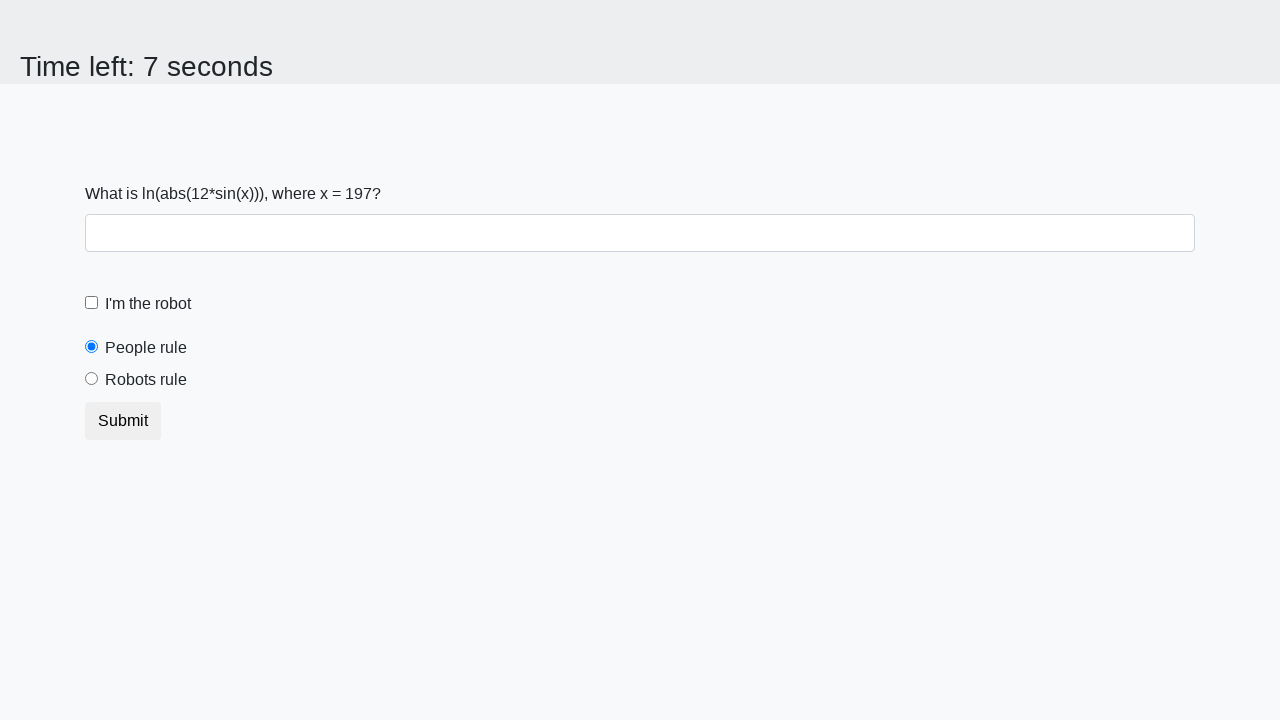

Located the input_value element on the page
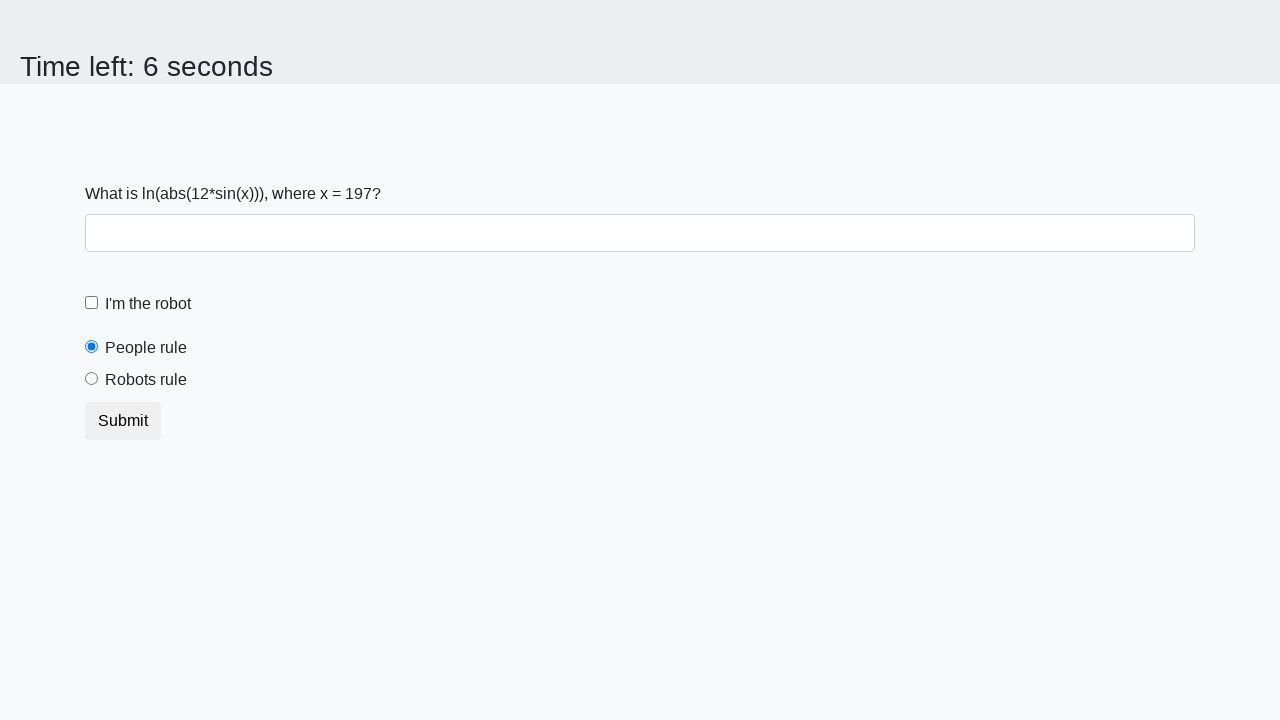

Retrieved the x value from the input_value element
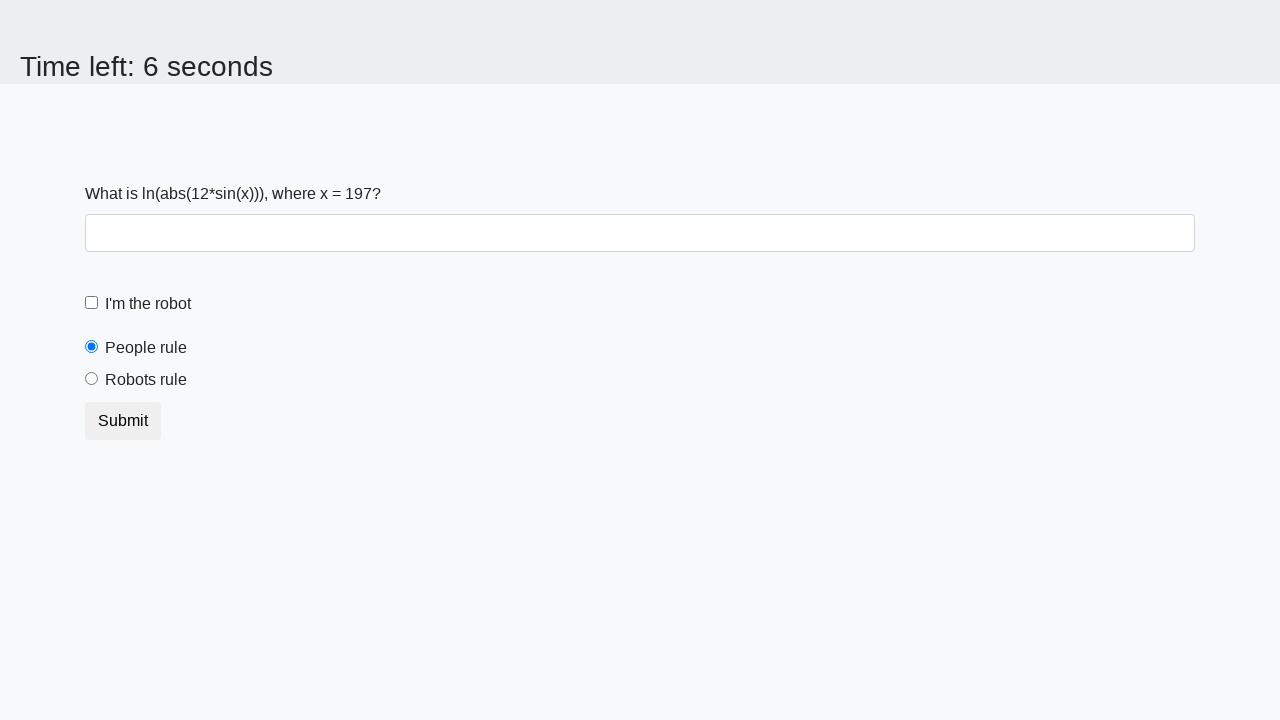

Calculated the math captcha answer using the formula: log(abs(12*sin(x)))
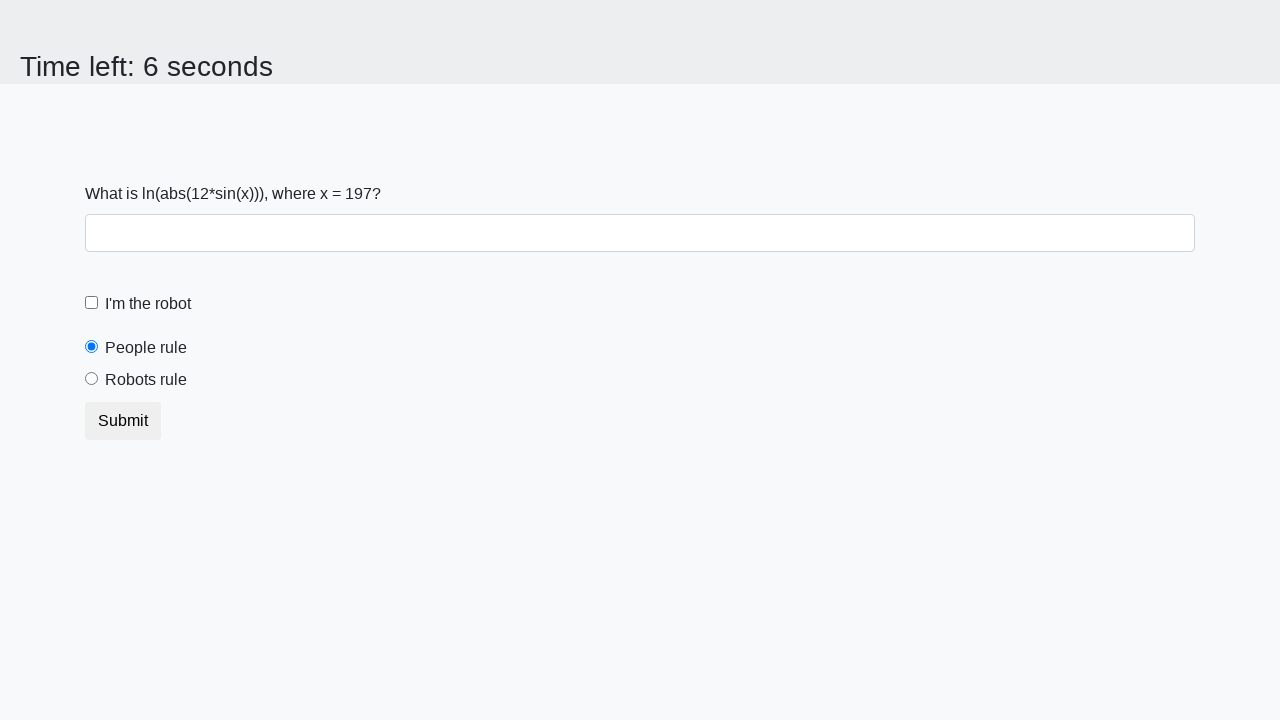

Filled the answer field with the calculated value on input#answer
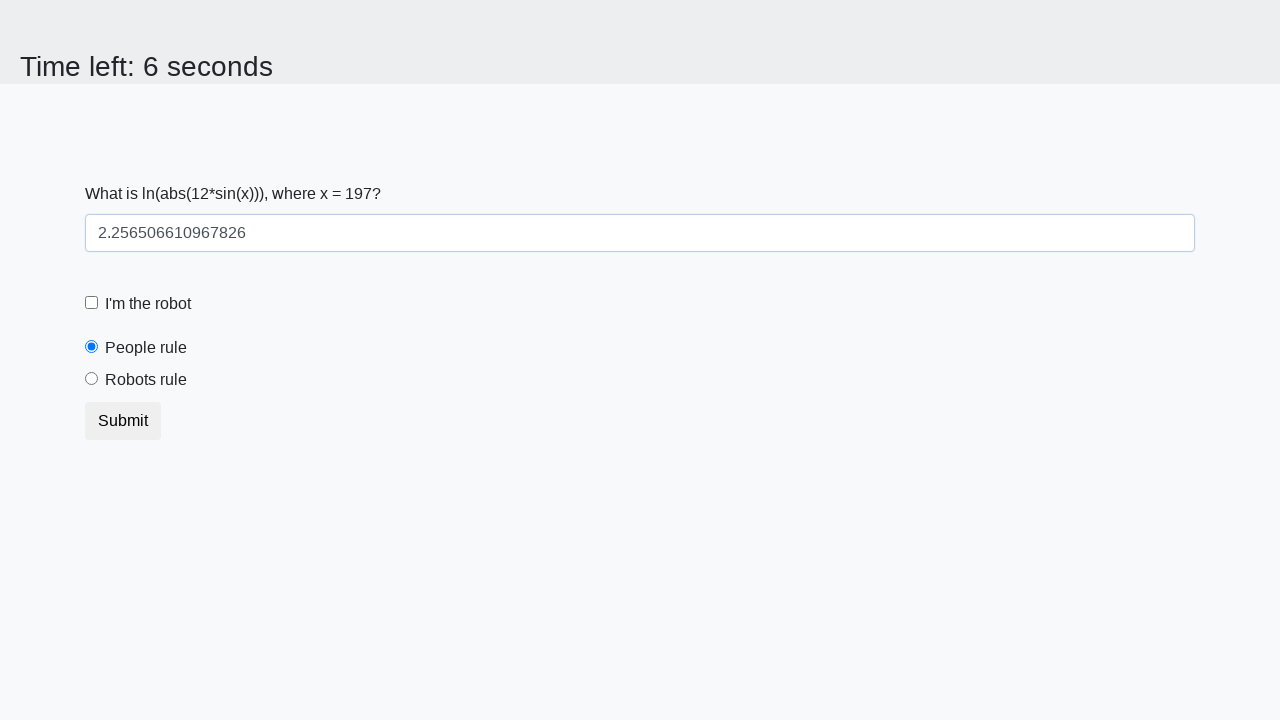

Clicked the robot checkbox at (148, 304) on [for='robotCheckbox']
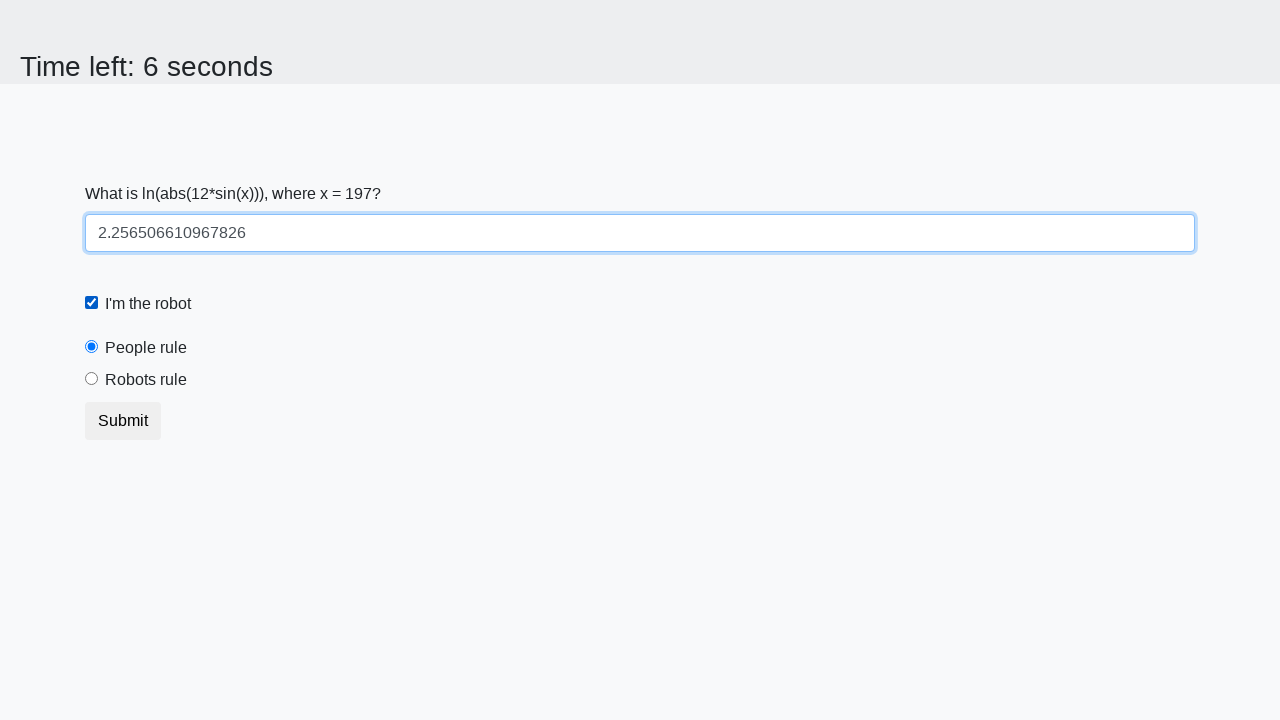

Selected the robots rule radio button at (146, 380) on [for='robotsRule']
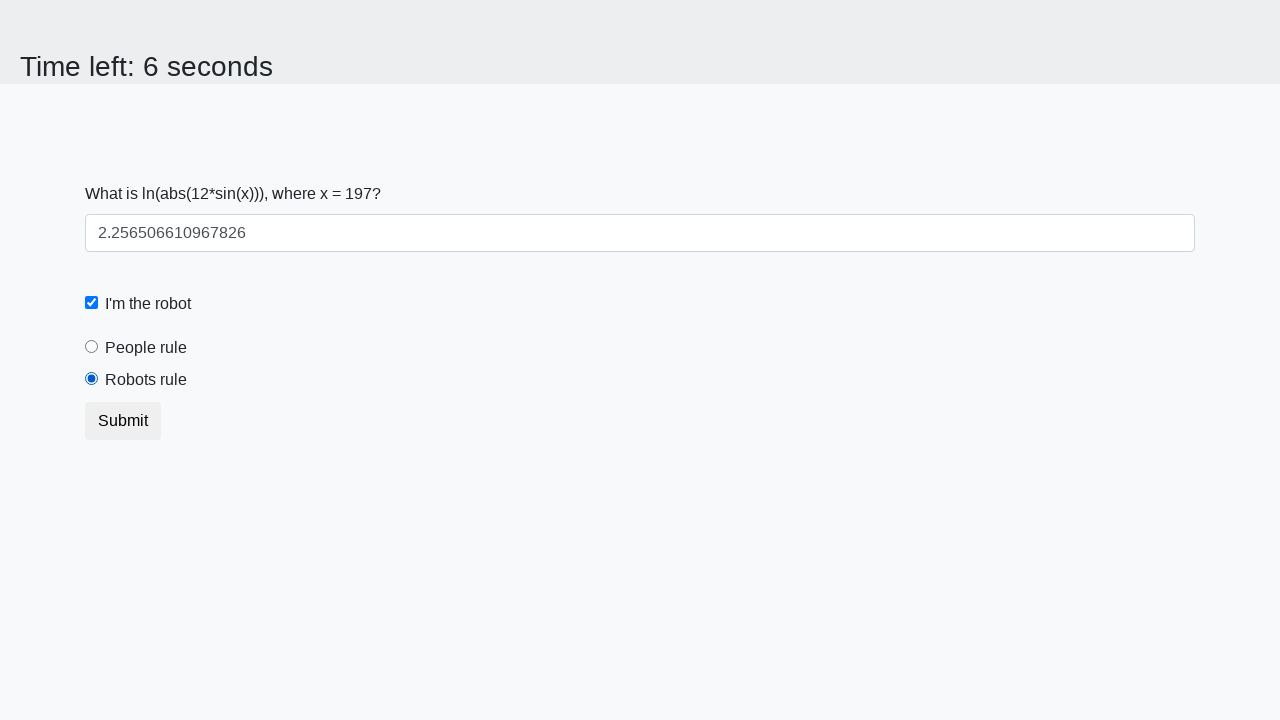

Clicked the submit button to submit the form at (123, 421) on .btn
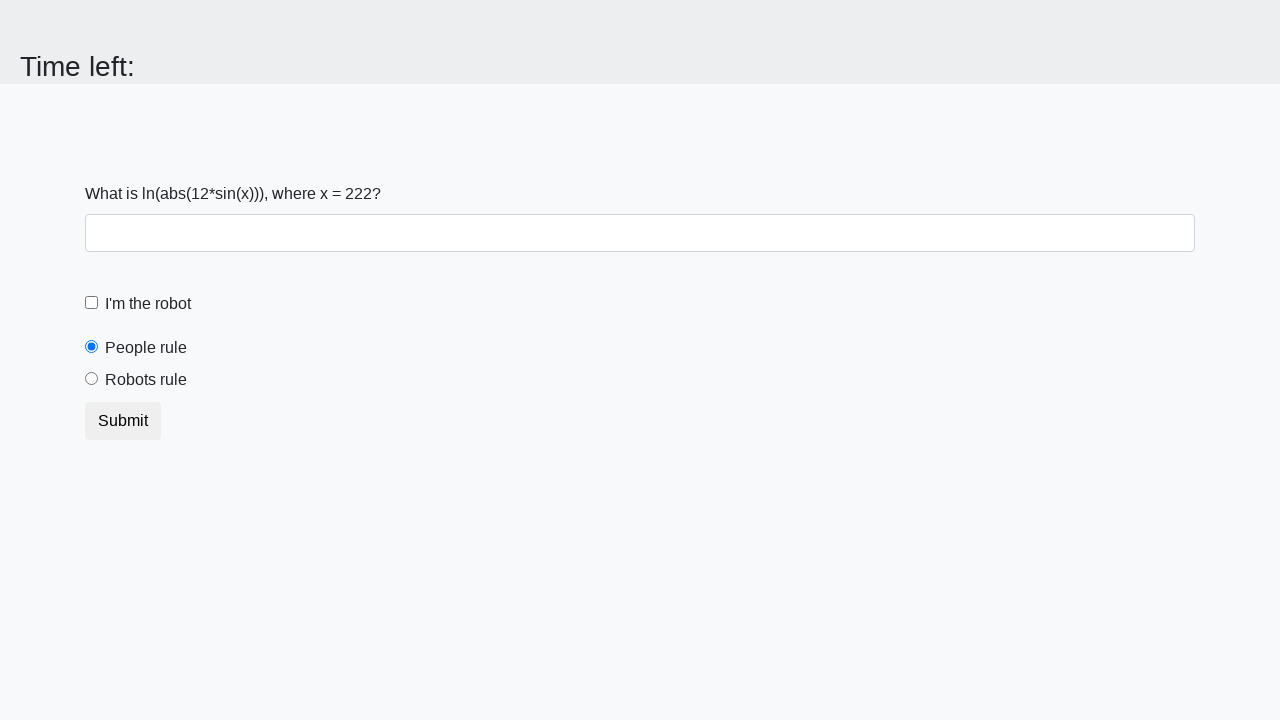

Waited 2 seconds for the form submission result
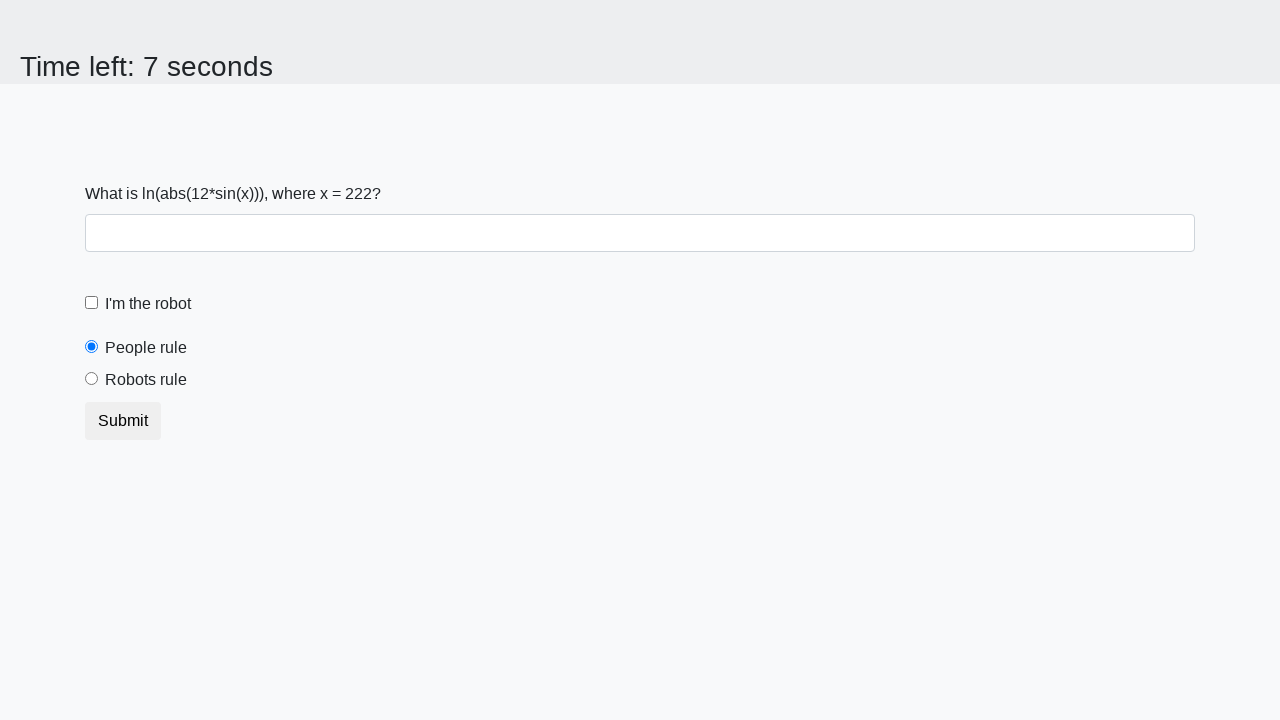

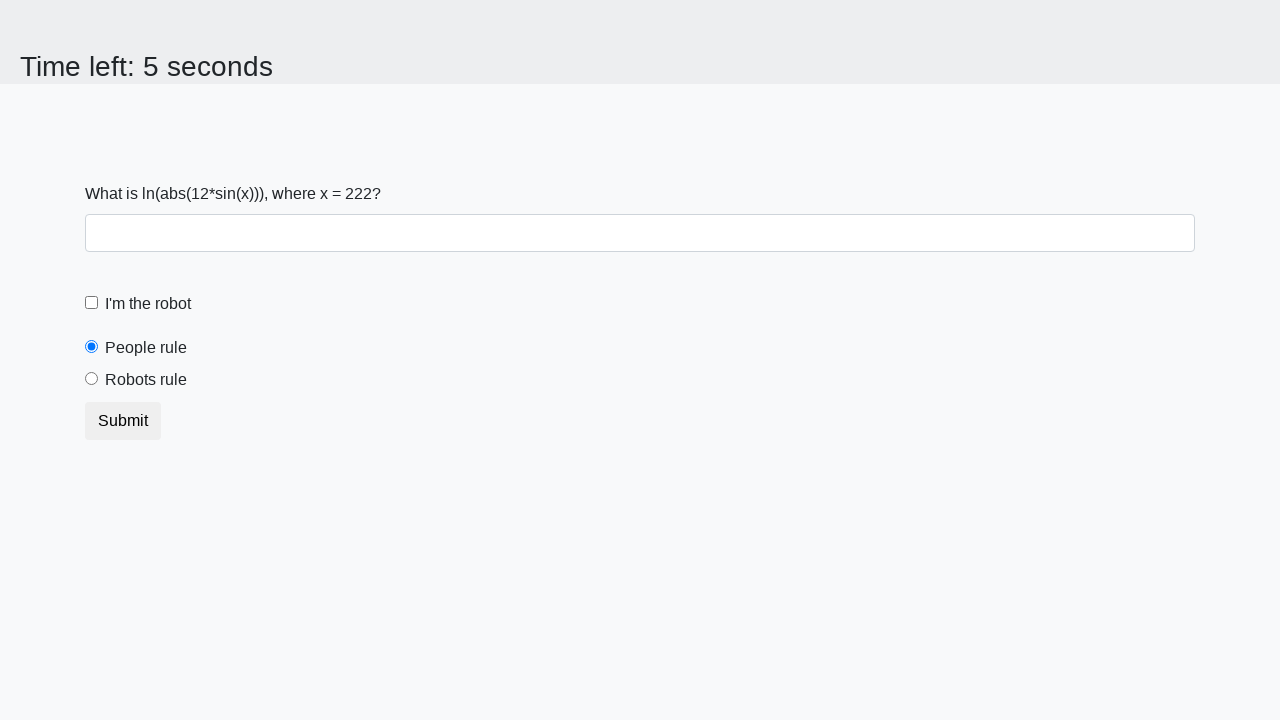